Tests clicking on a checkbox element on a practice form by clicking its parent element and by text selector

Starting URL: https://demoqa.com/automation-practice-form

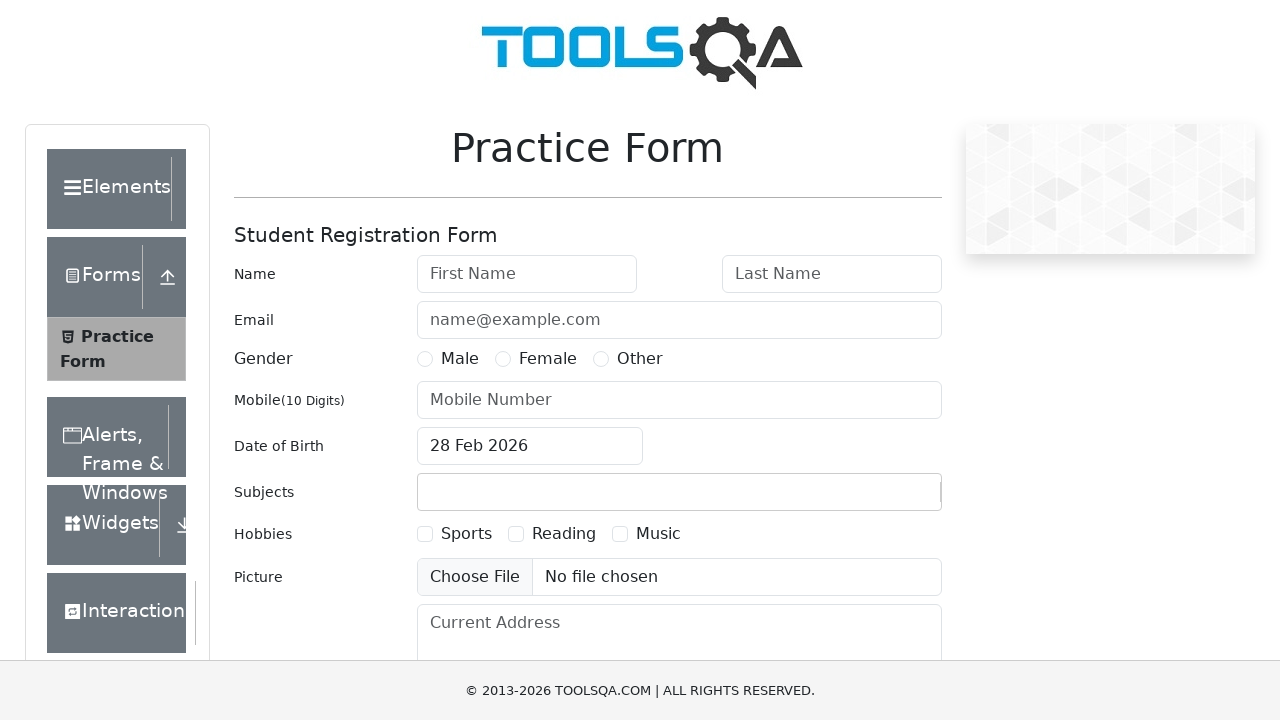

Clicked parent element of hobbies checkbox 1 at (454, 534) on #hobbies-checkbox-1 >> ..
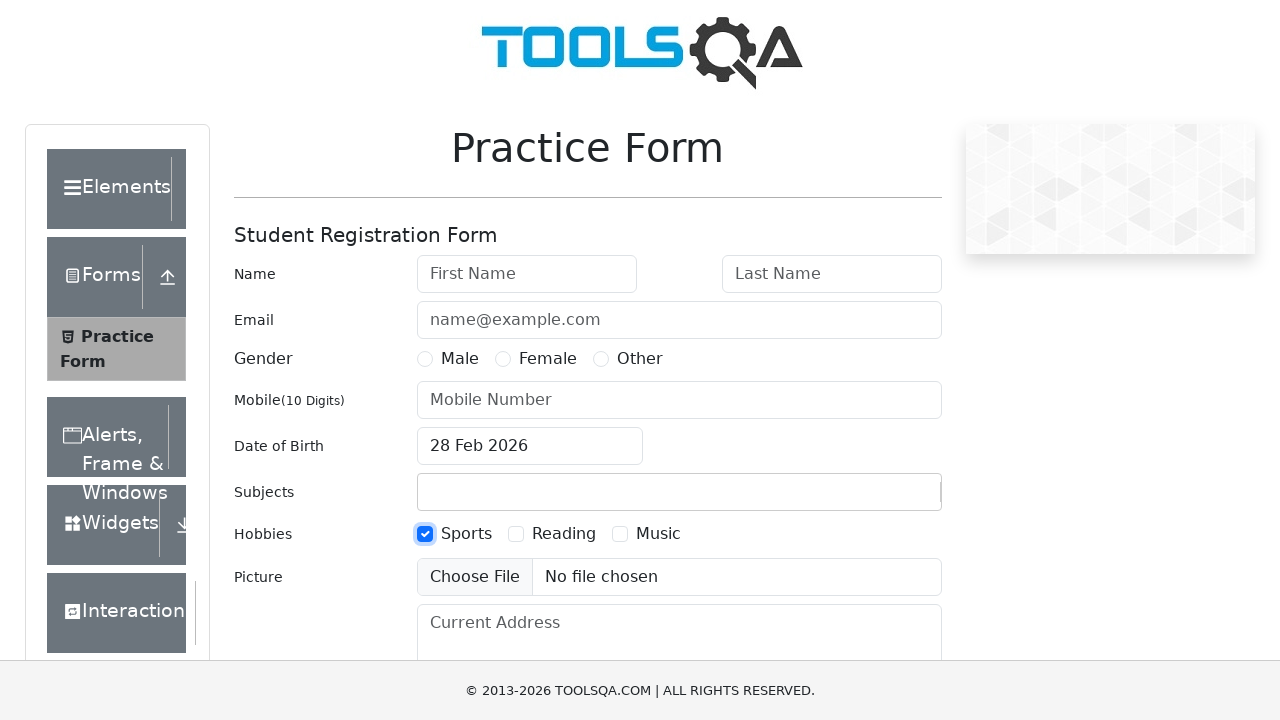

Clicked Sports checkbox by visible text at (466, 534) on internal:text="Sports"i
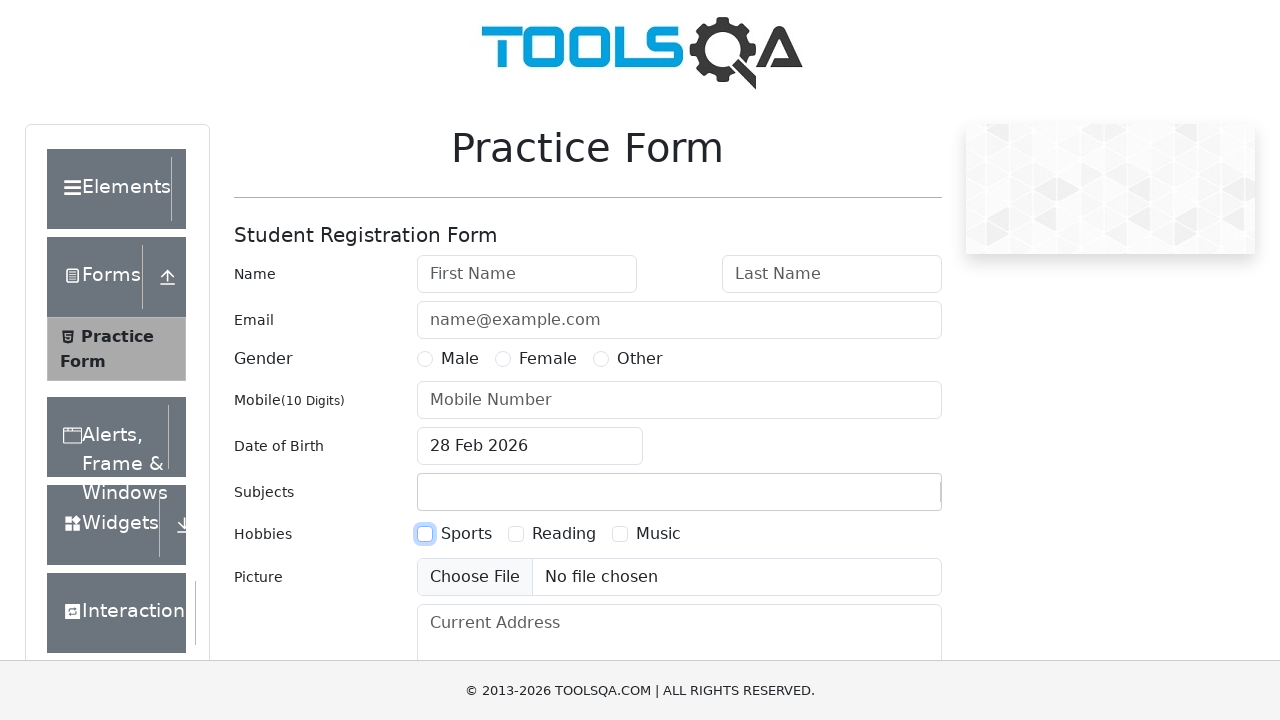

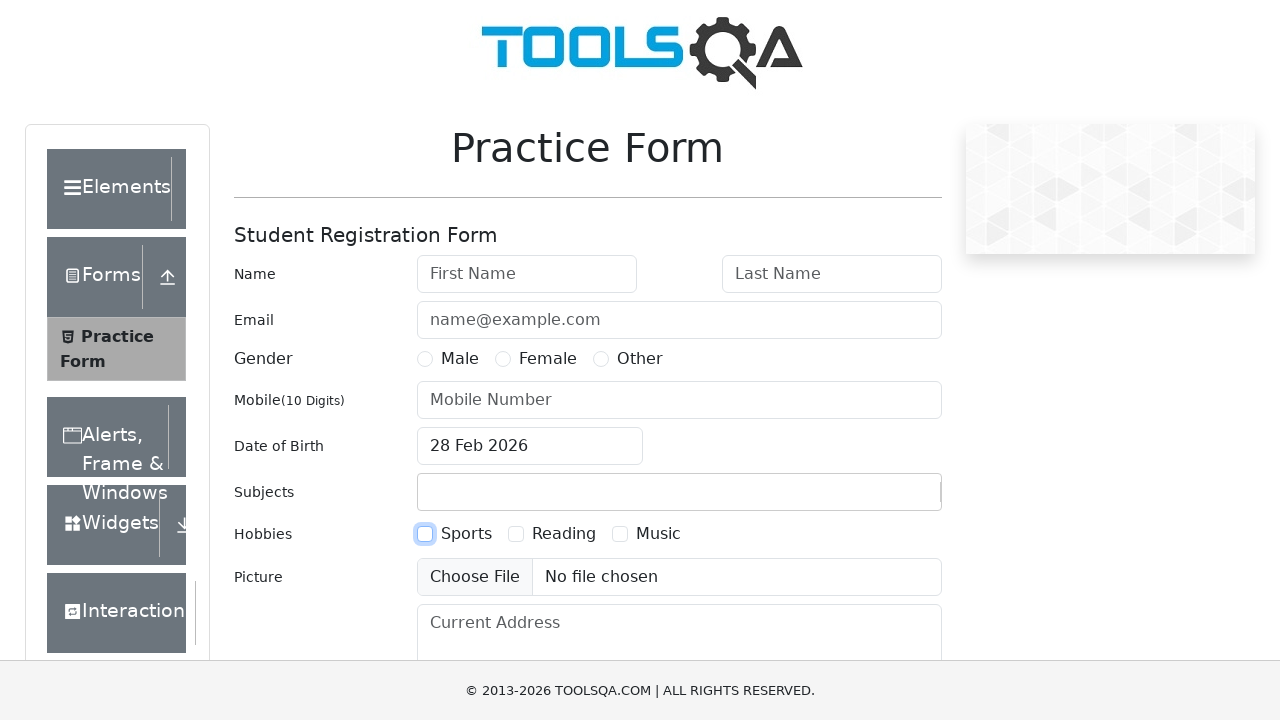